Tests form interactions on an Angular practice page by clicking a checkbox next to the "Ice Cream" label and clicking an input field below the date of birth label, demonstrating element location relative to other elements.

Starting URL: https://rahulshettyacademy.com/angularpractice/

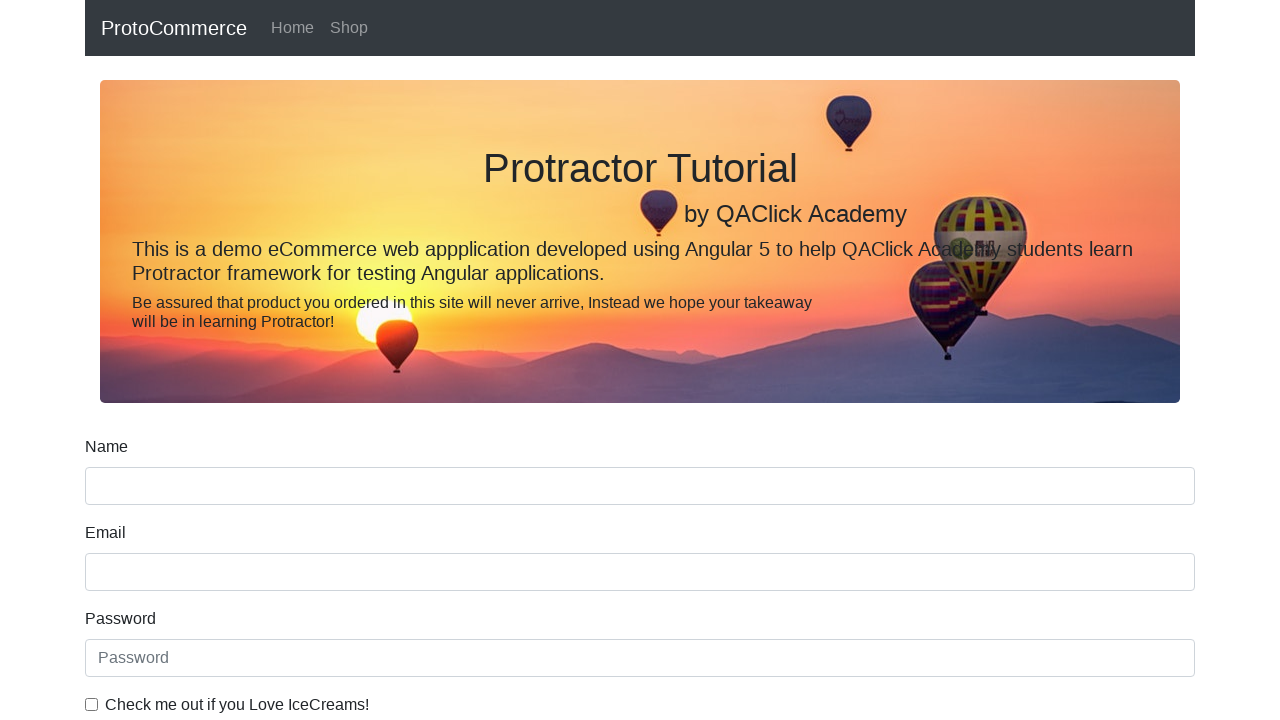

Located the Ice Cream label element
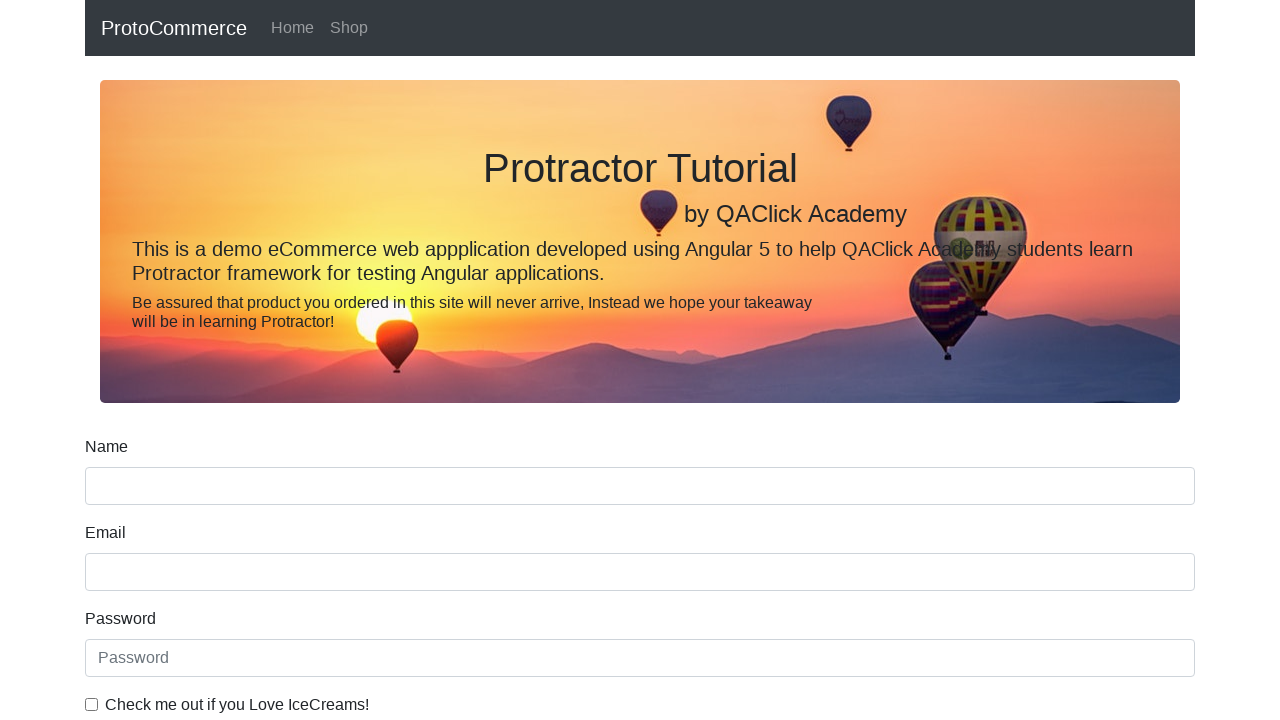

Clicked the Ice Cream checkbox at (92, 704) on input#exampleCheck1
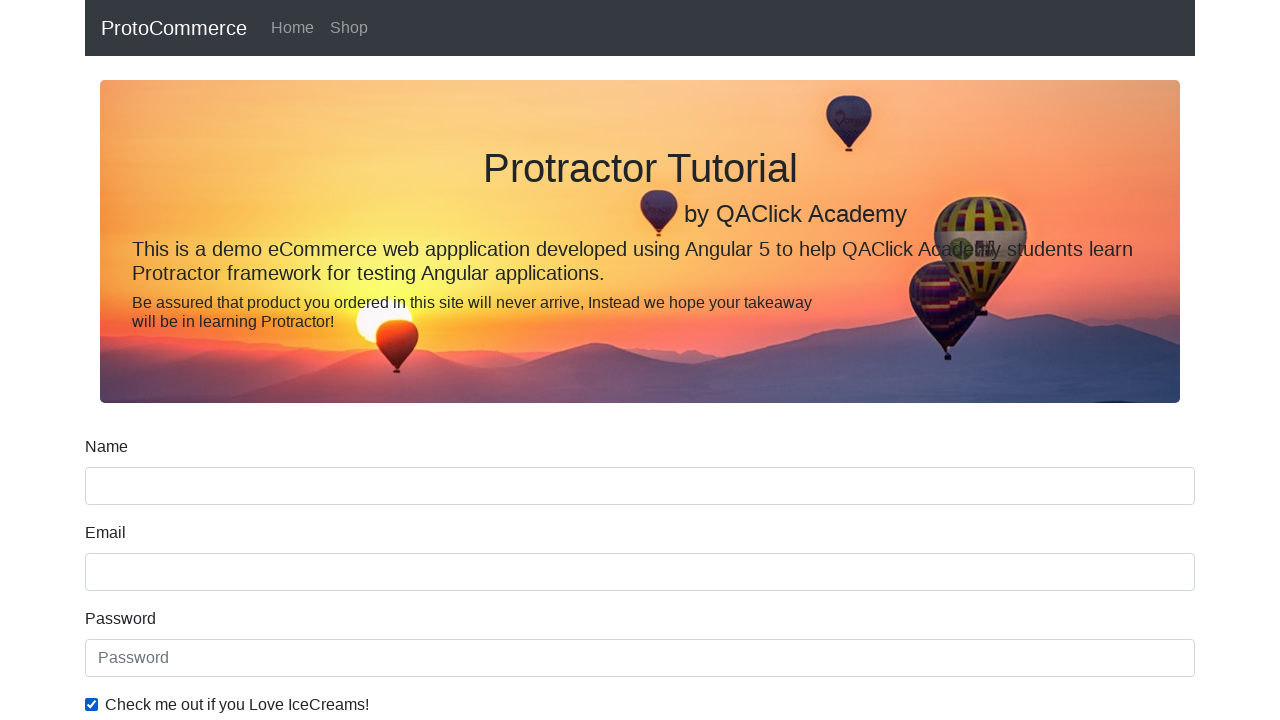

Located the date of birth input field
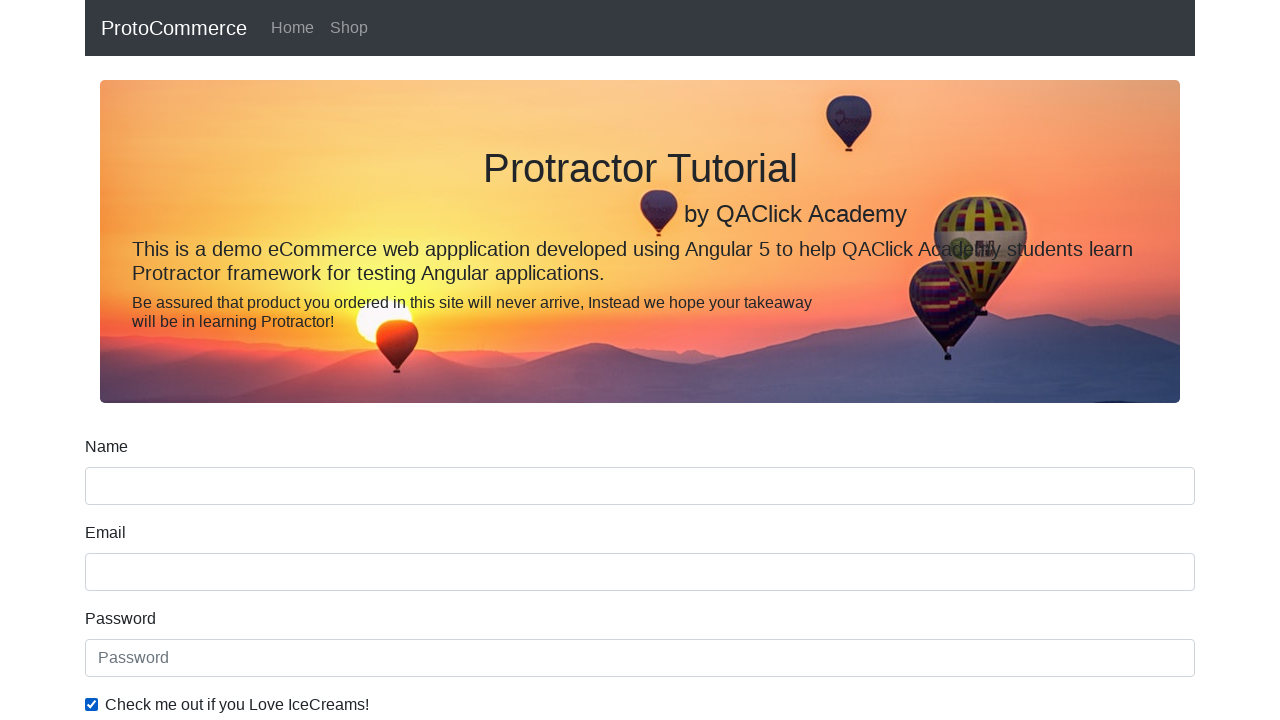

Clicked the date of birth input field at (640, 412) on input[name='bday']
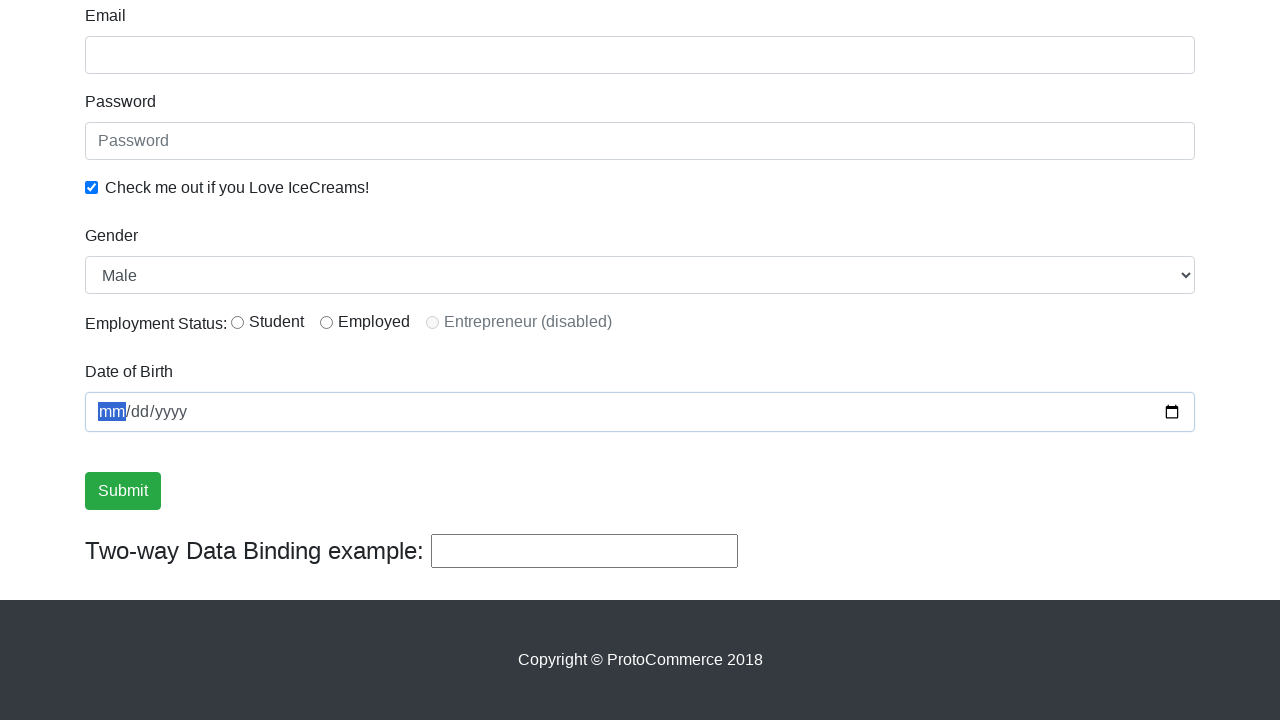

Waited 2 seconds for interactions to complete
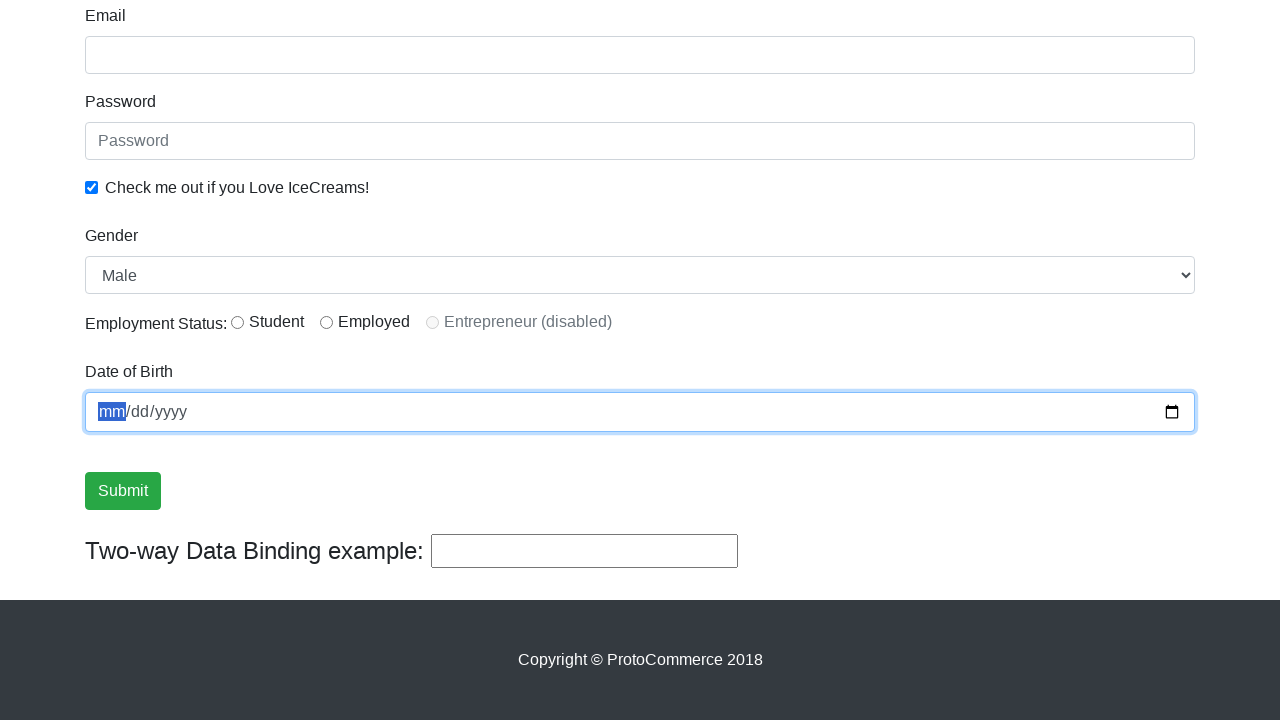

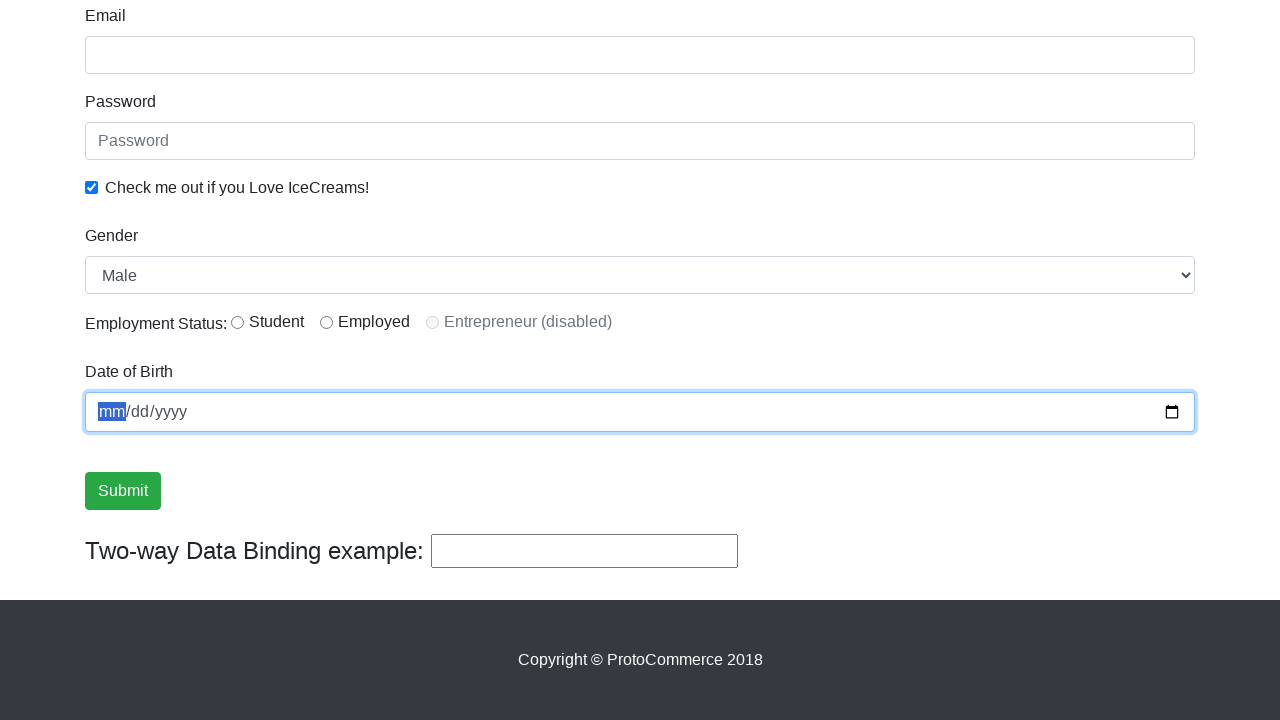